Tests form submission functionality by filling out all form fields with test data and submitting the form.

Starting URL: https://mcp-eval-website.vercel.app/forms/

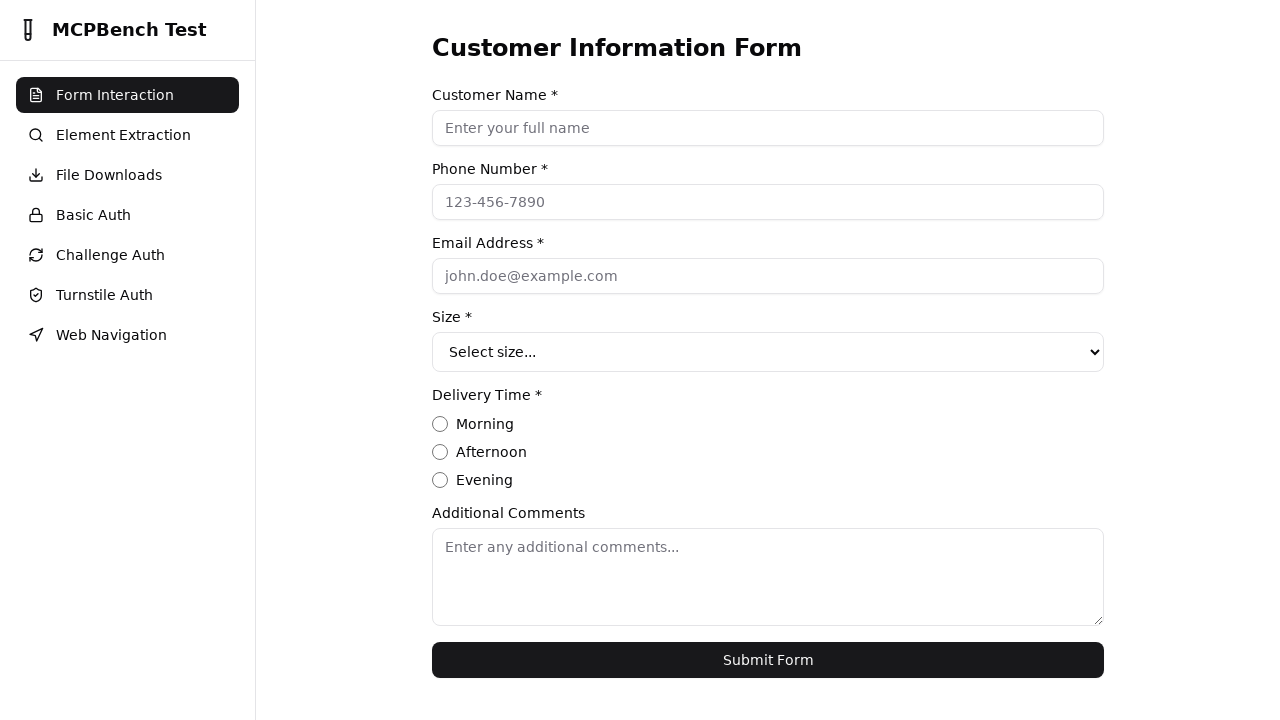

Waited for form to be ready
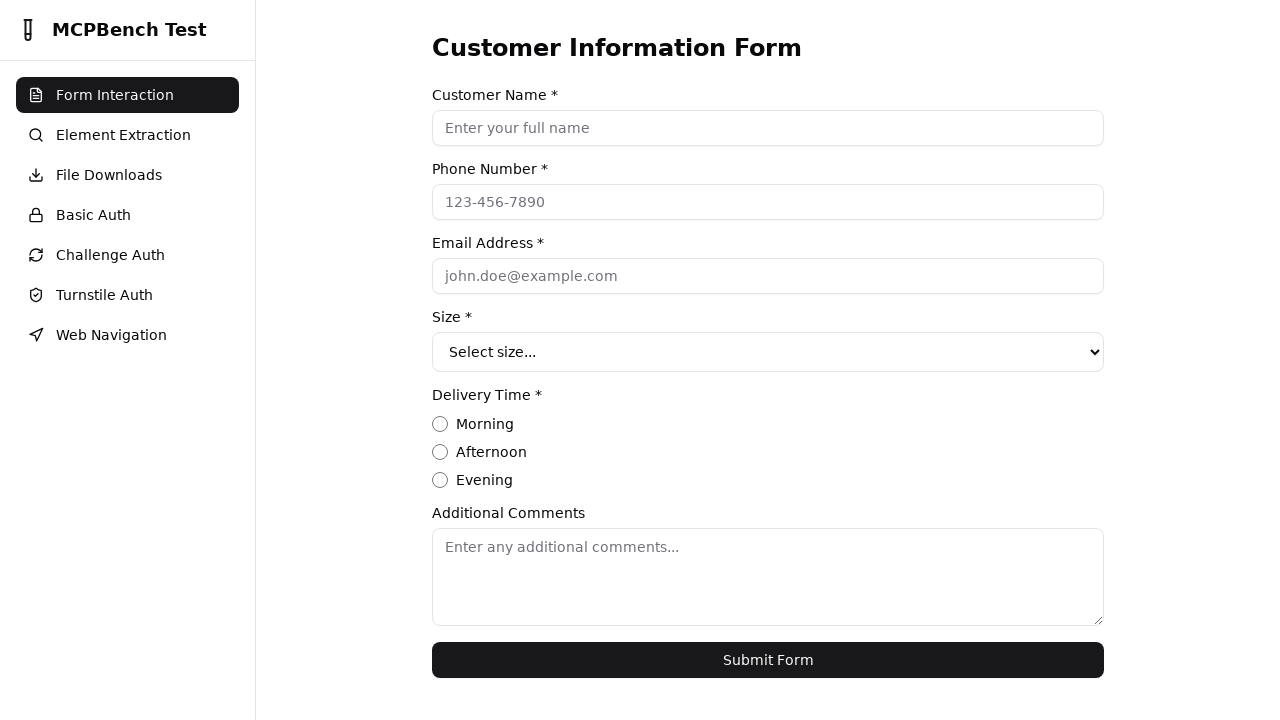

Filled customer name field with 'John Doe' on input[name='custname']
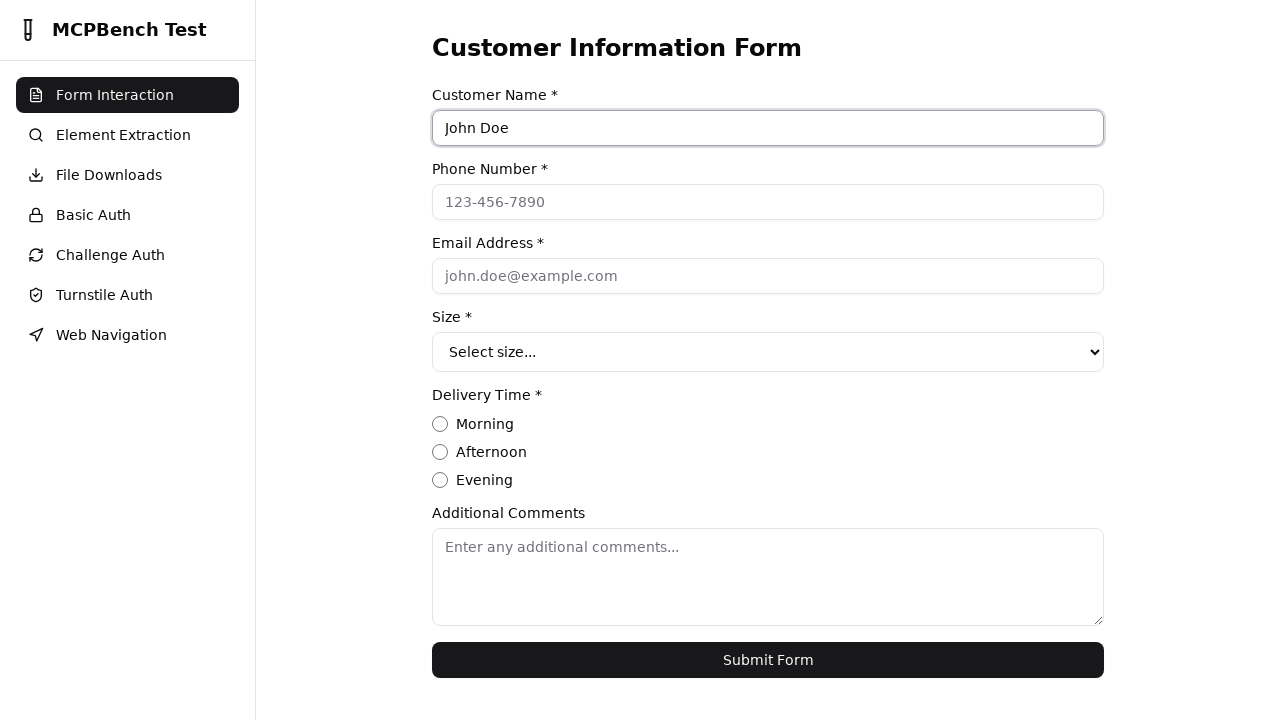

Filled phone number field with '123-456-7890' on input[name='custtel']
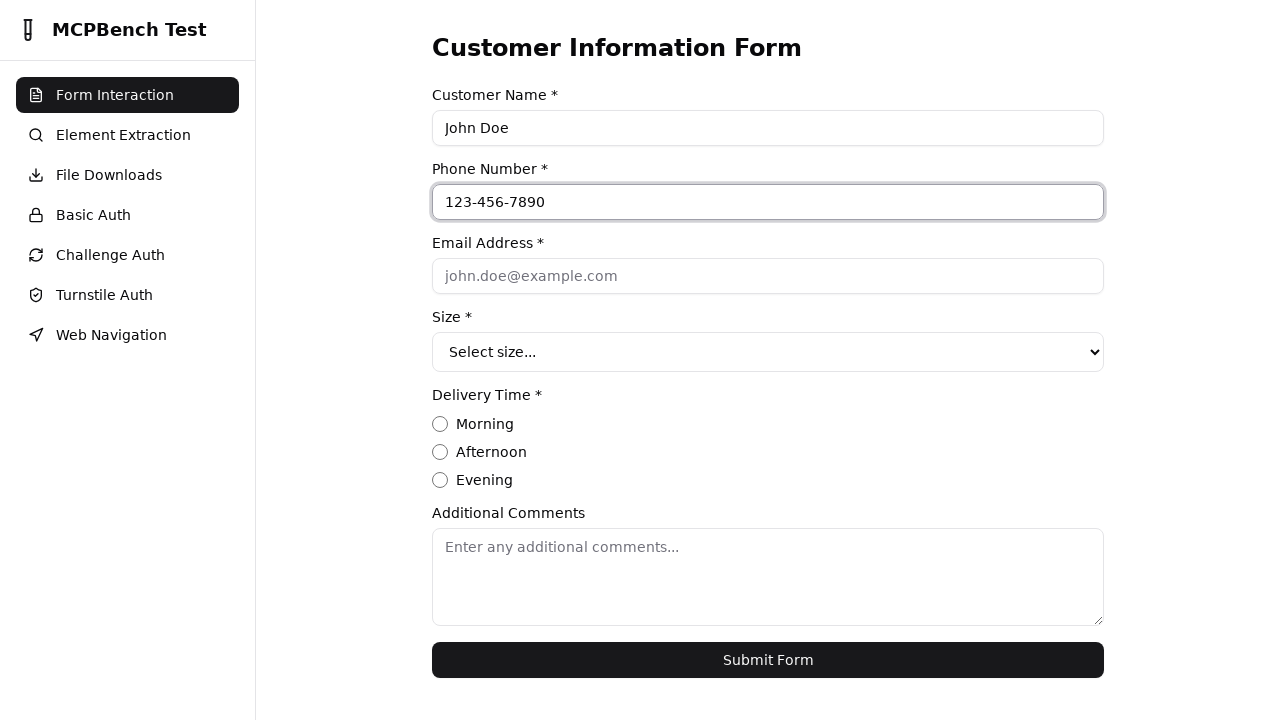

Filled email field with 'john.doe@example.com' on input[name='custemail']
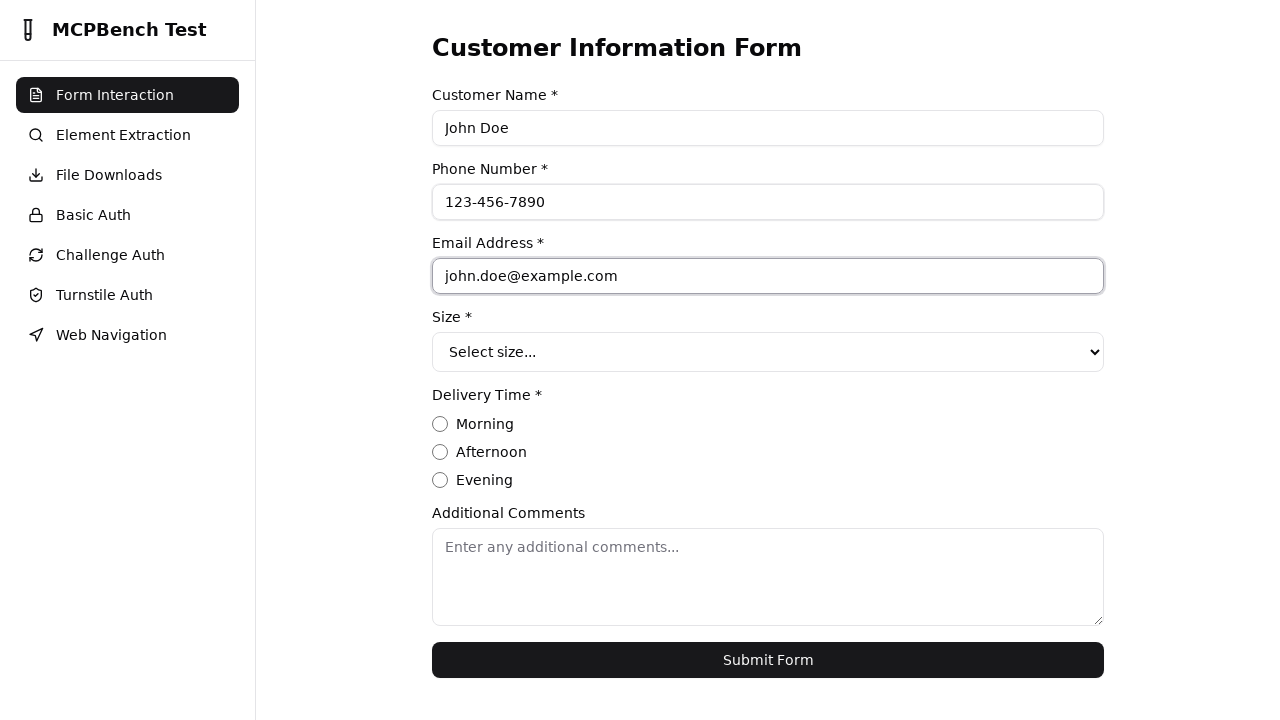

Selected 'large' size from dropdown on select[name='size']
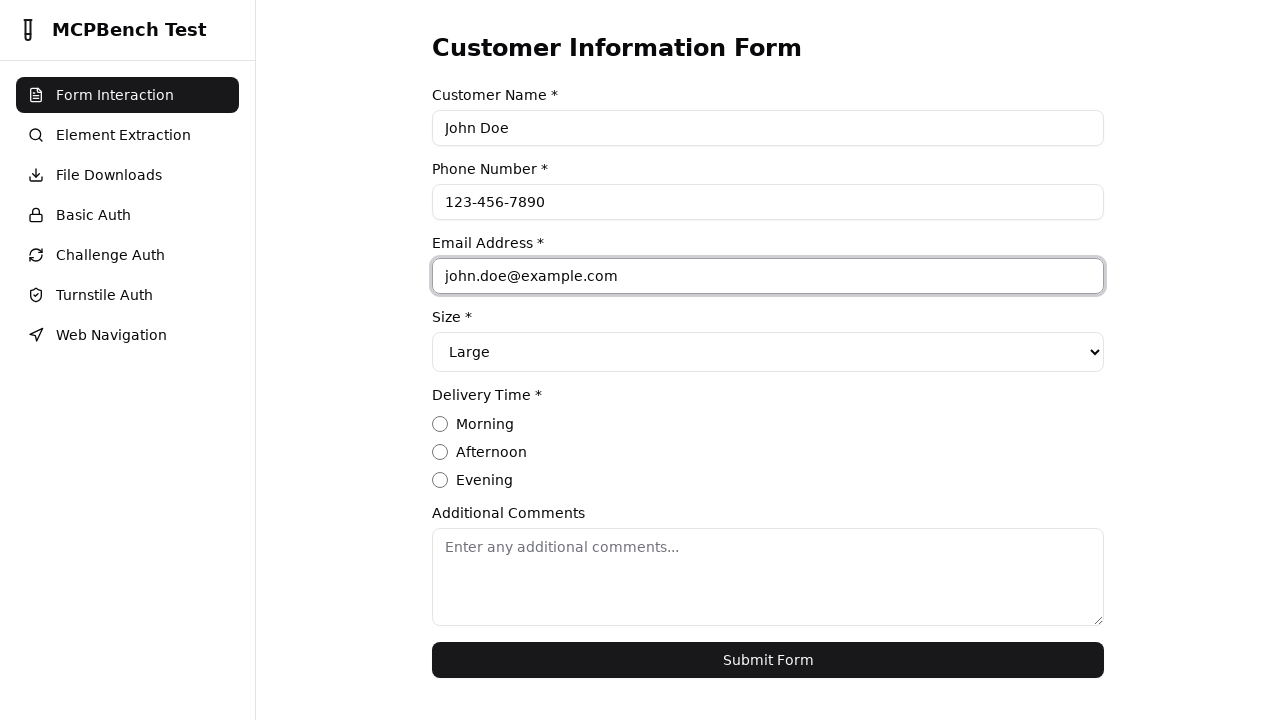

Checked 'afternoon' delivery time option at (440, 452) on input[name='delivery'][value='afternoon']
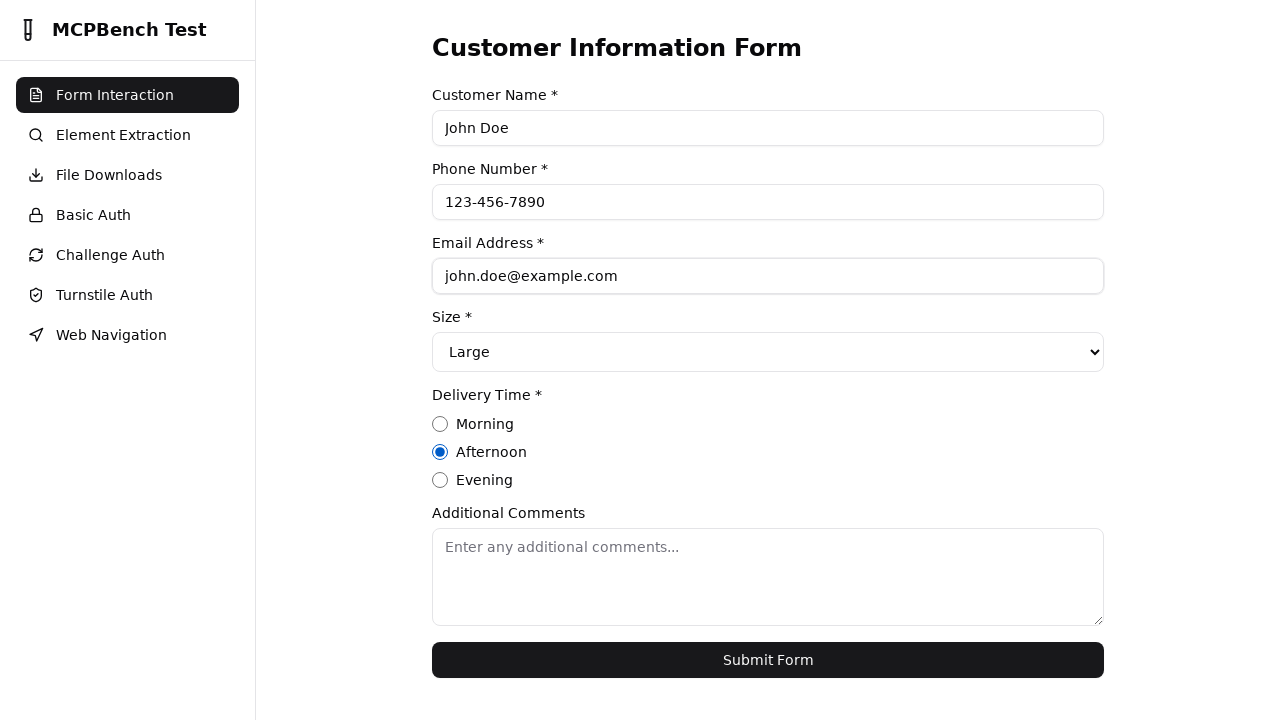

Filled comments field with test submission message on textarea[name='comments']
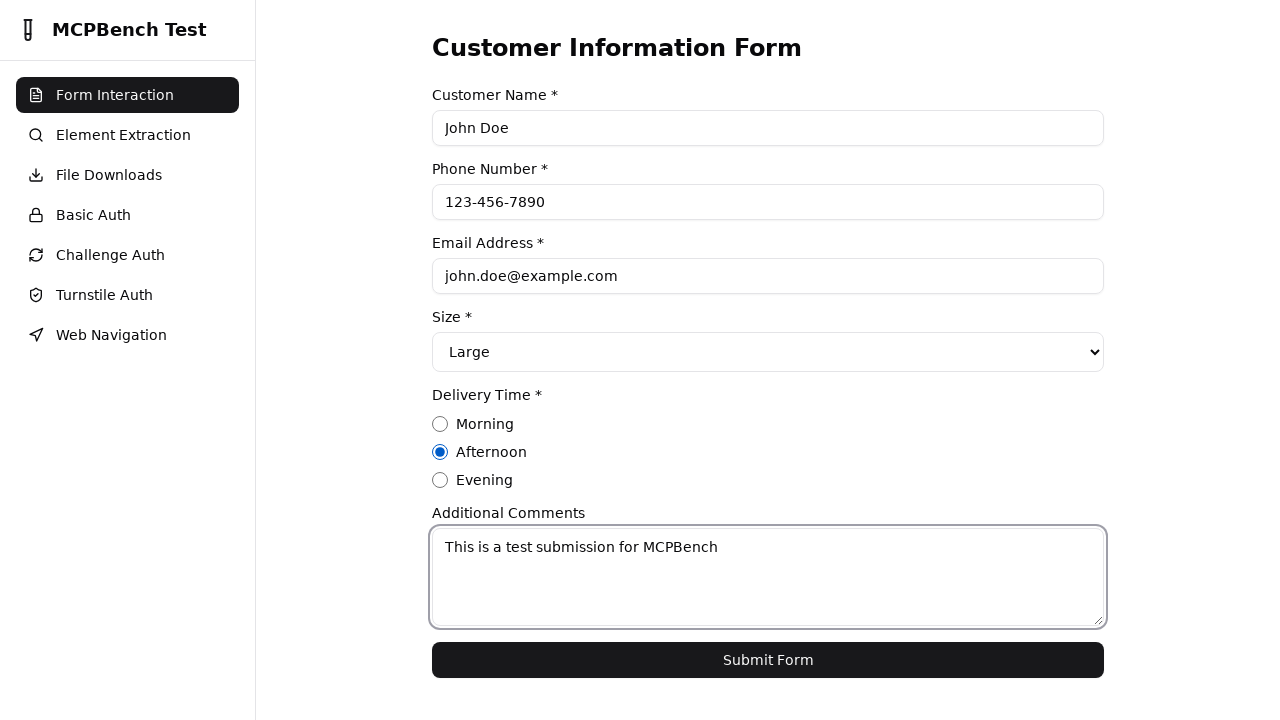

Clicked form submit button at (768, 660) on input[type='submit'], button[type='submit']
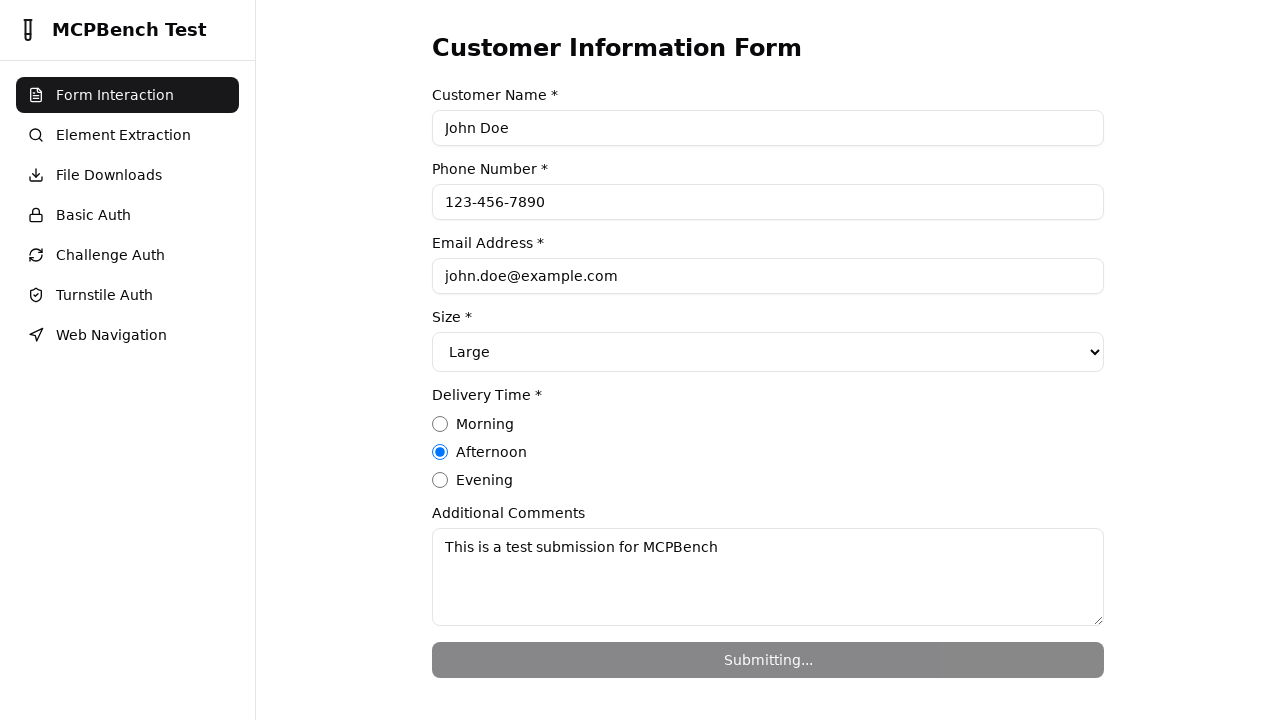

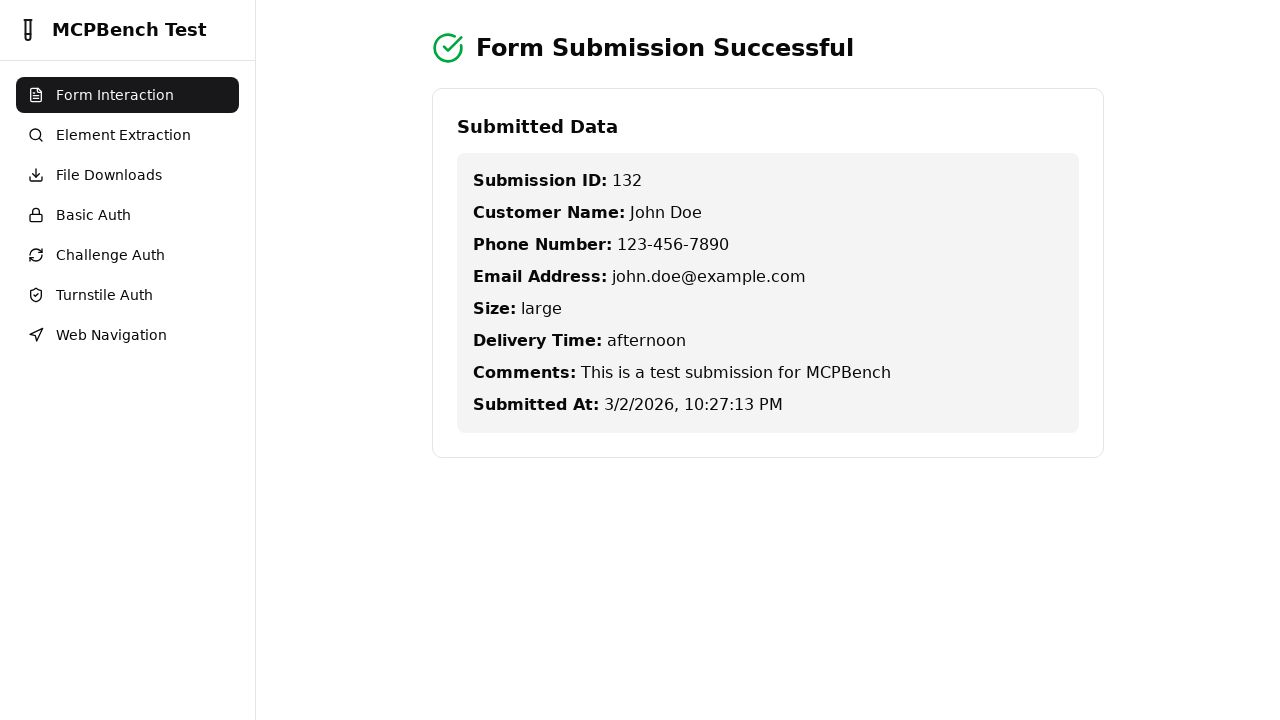